Navigates to the TestNG website and maximizes the browser window

Starting URL: https://testng.org/

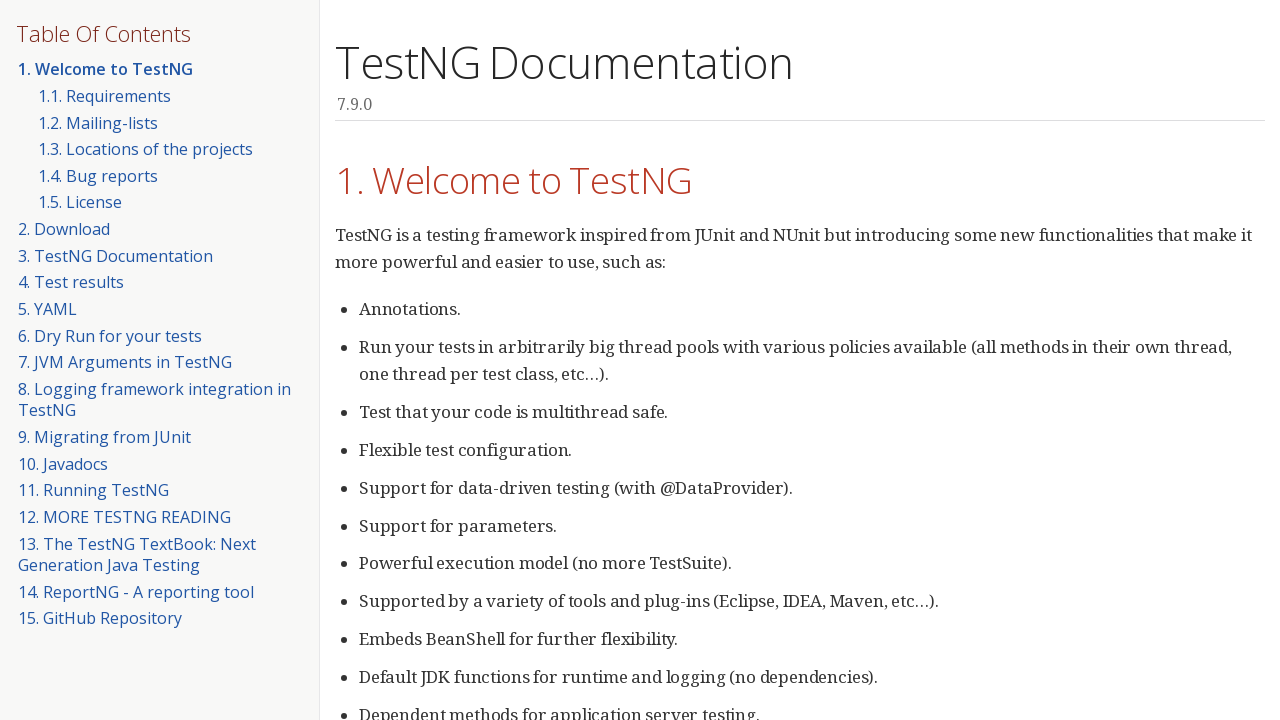

Set viewport size to 1920x1080 to maximize browser window
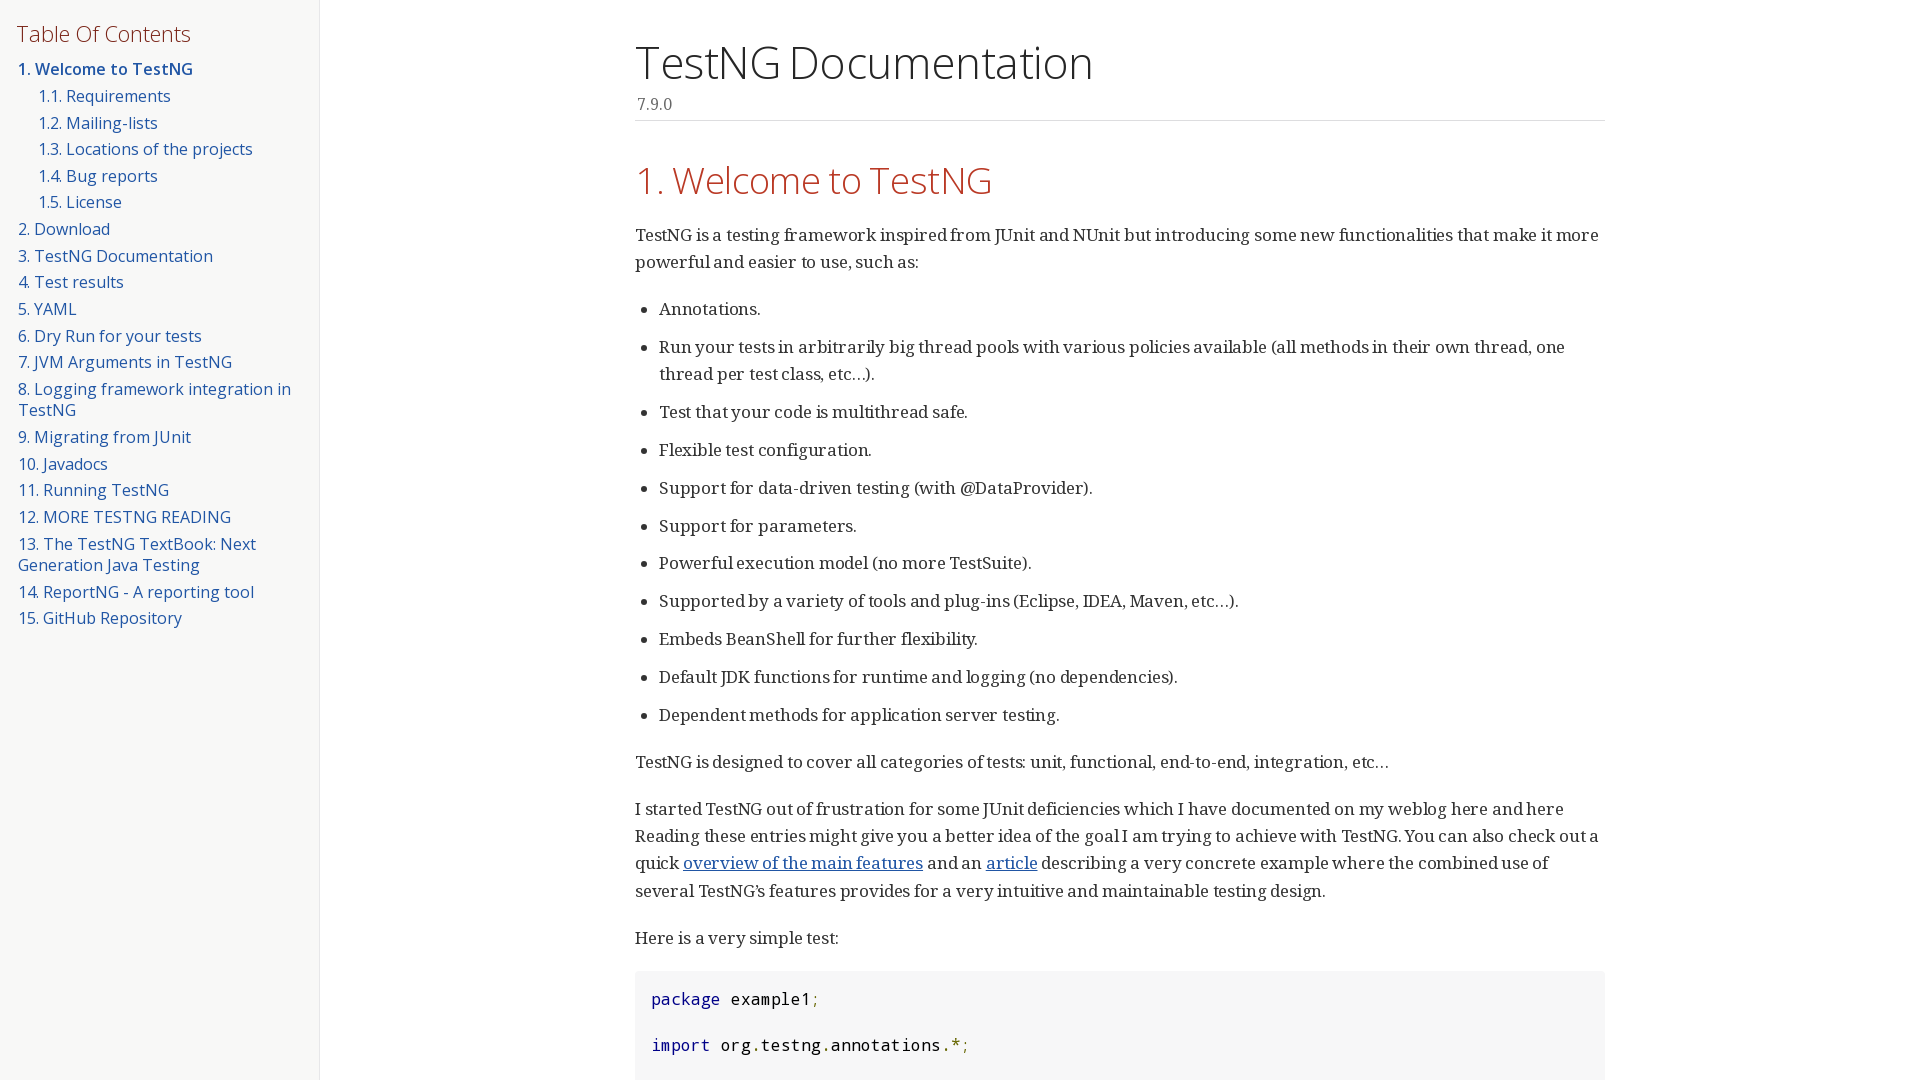

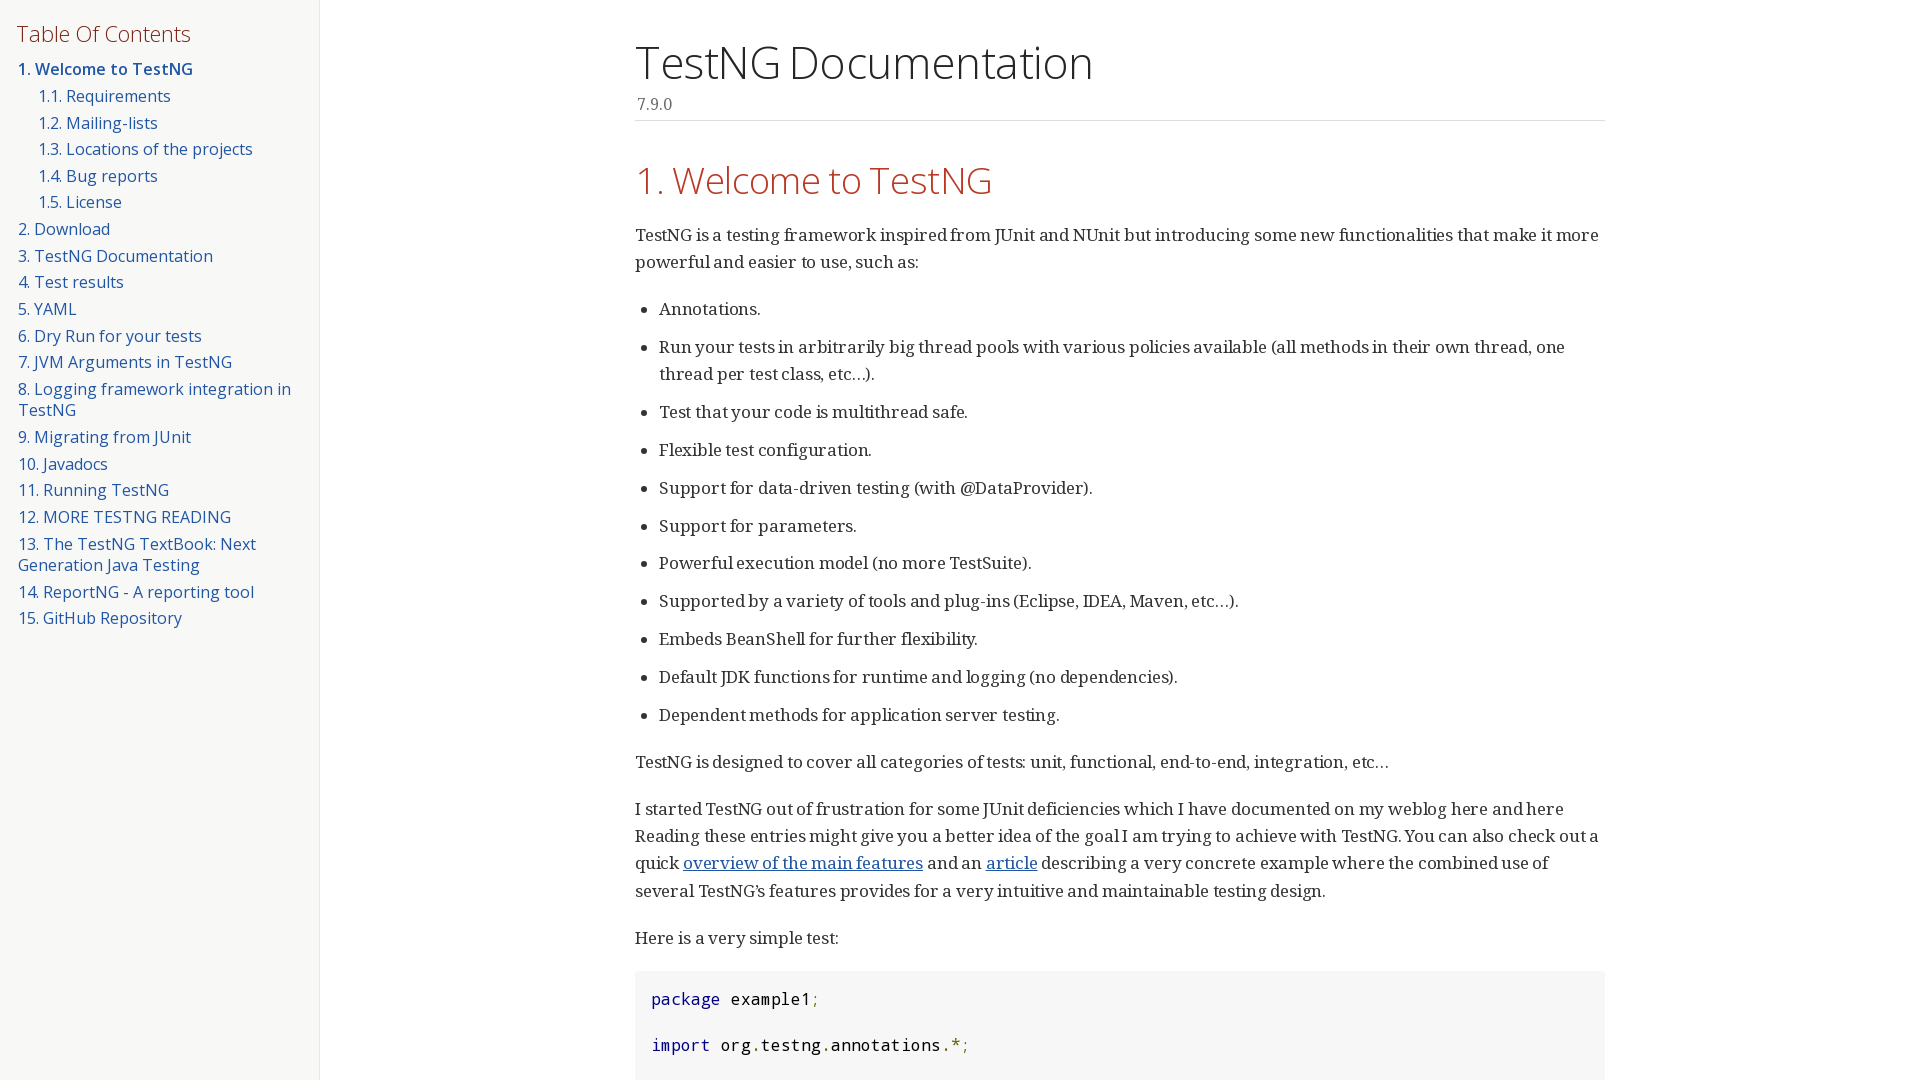